Tests the jQuery dblclick demo page by switching to an iframe, double-clicking on a colored square to change its color, capturing the new color value, typing it in the search box, and then clicking on a book link at the bottom of the page.

Starting URL: https://api.jquery.com/dblclick/

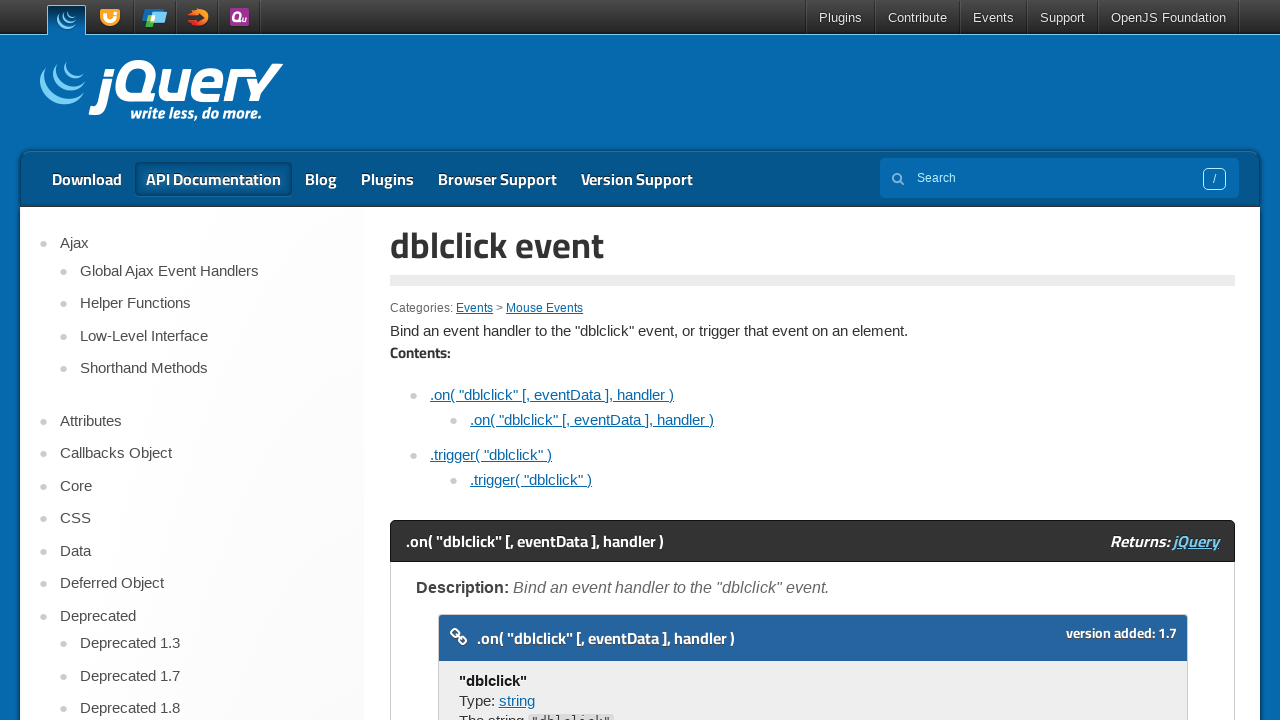

Selected the first iframe containing the jQuery dblclick demo
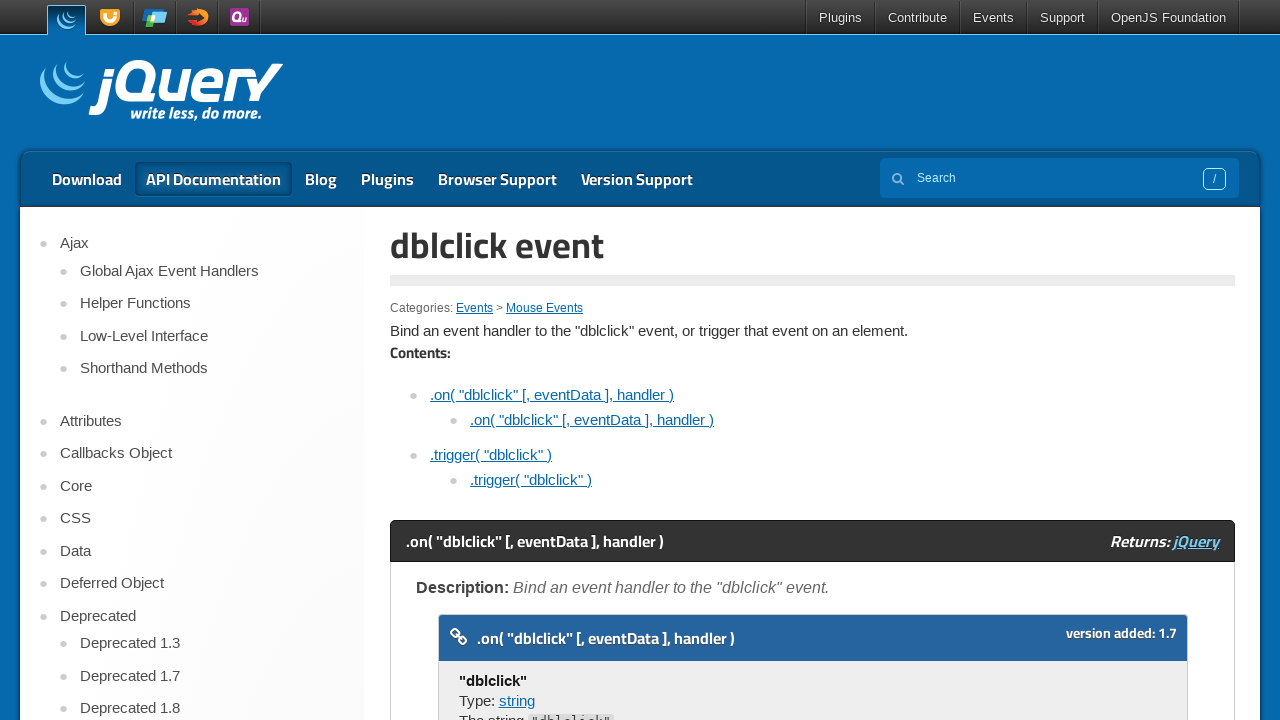

Located the colored square element in the iframe
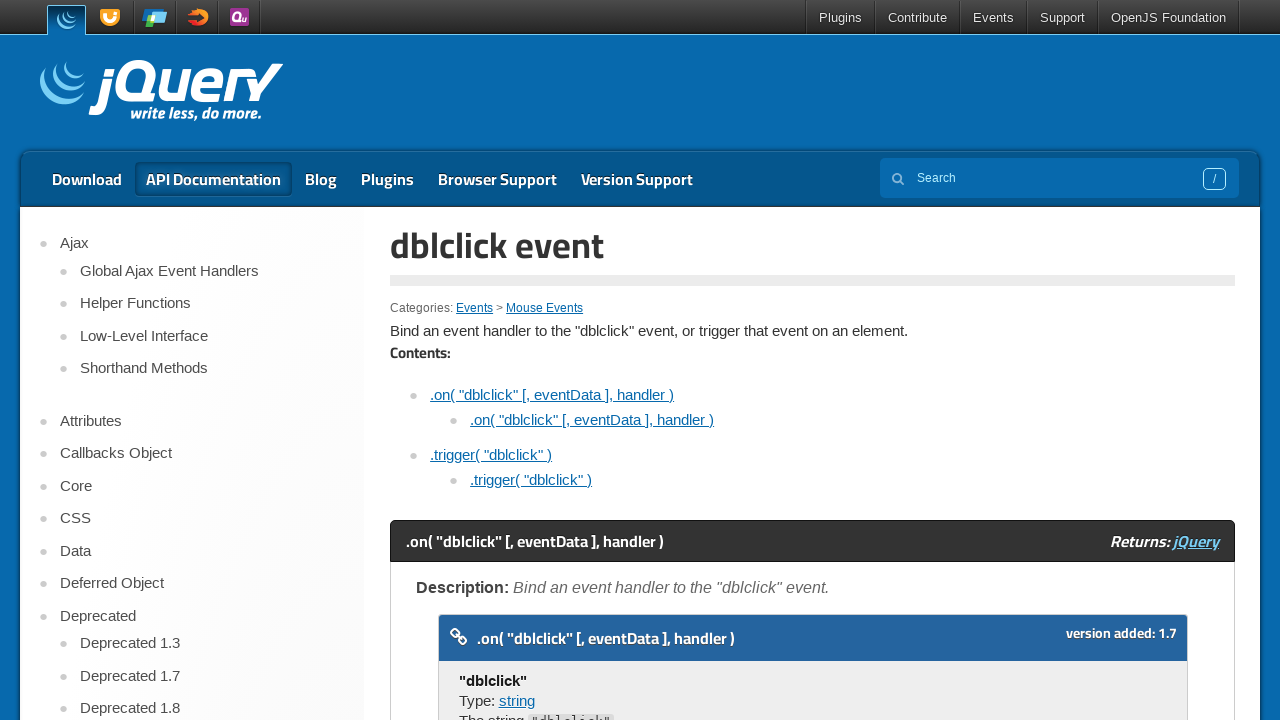

Scrolled colored square into view
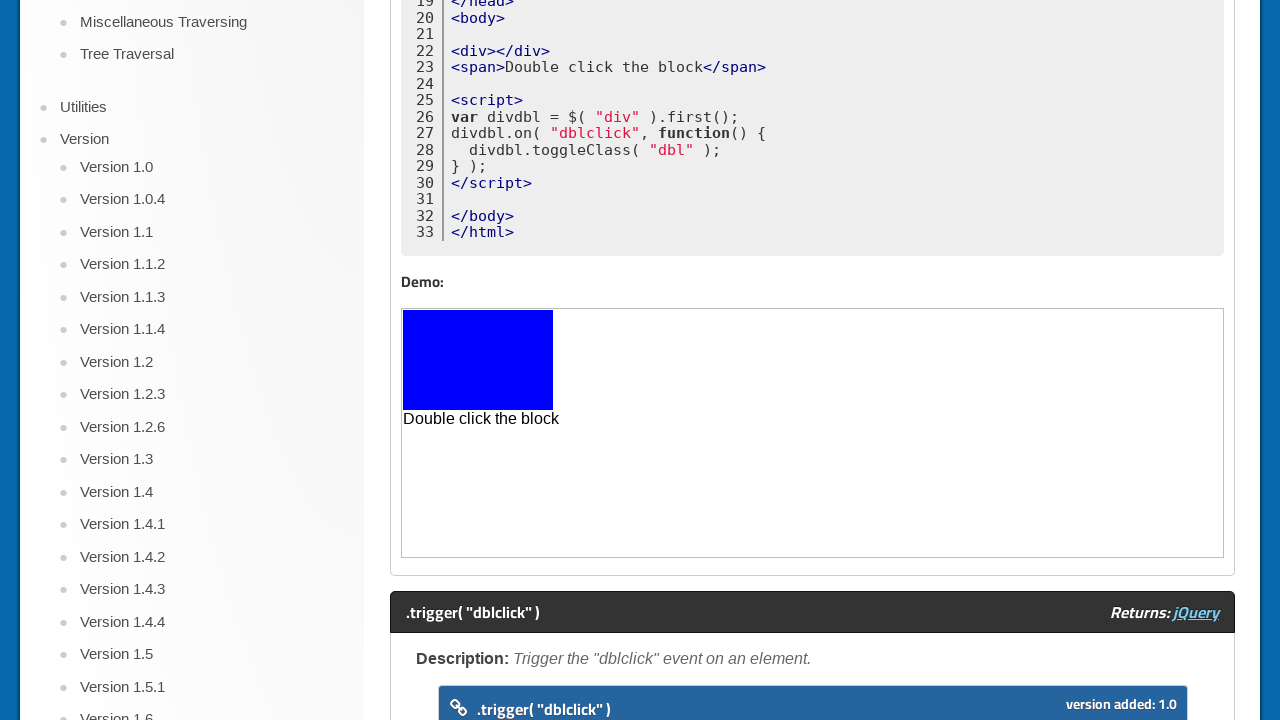

Double-clicked the colored square to change its color at (478, 360) on iframe >> nth=0 >> internal:control=enter-frame >> body > div
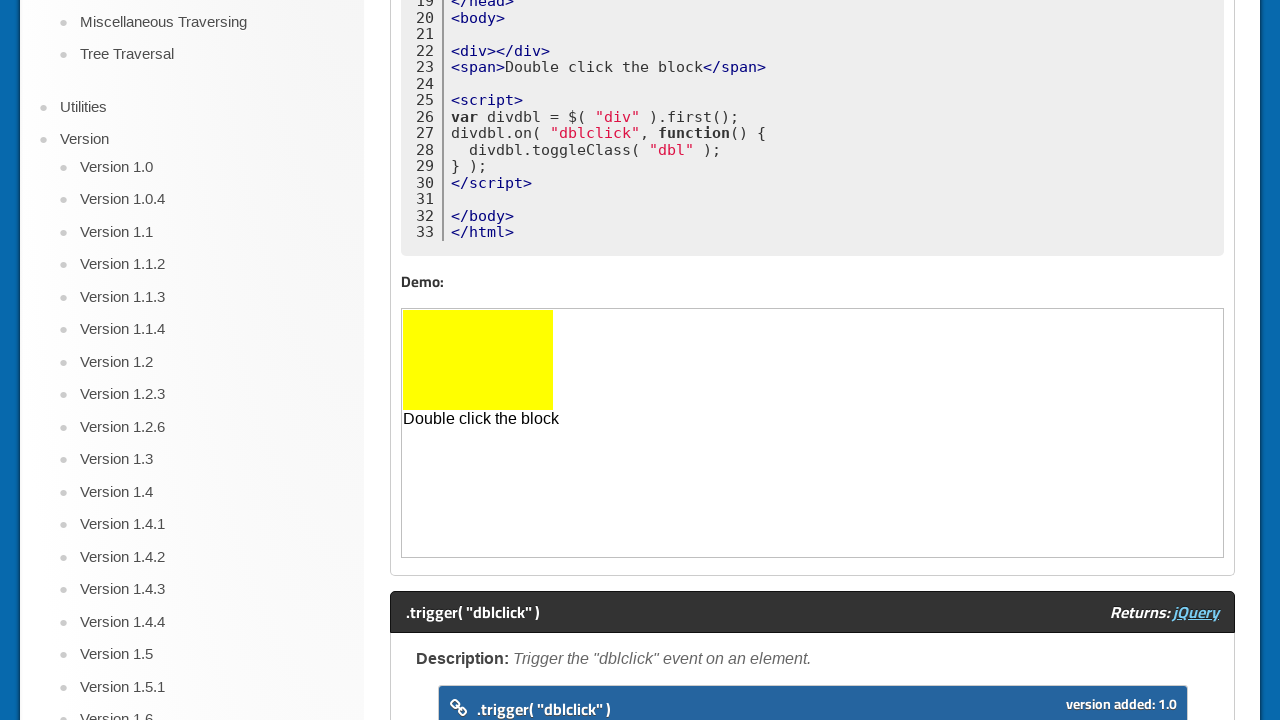

Captured new background color: rgb(255, 255, 0)
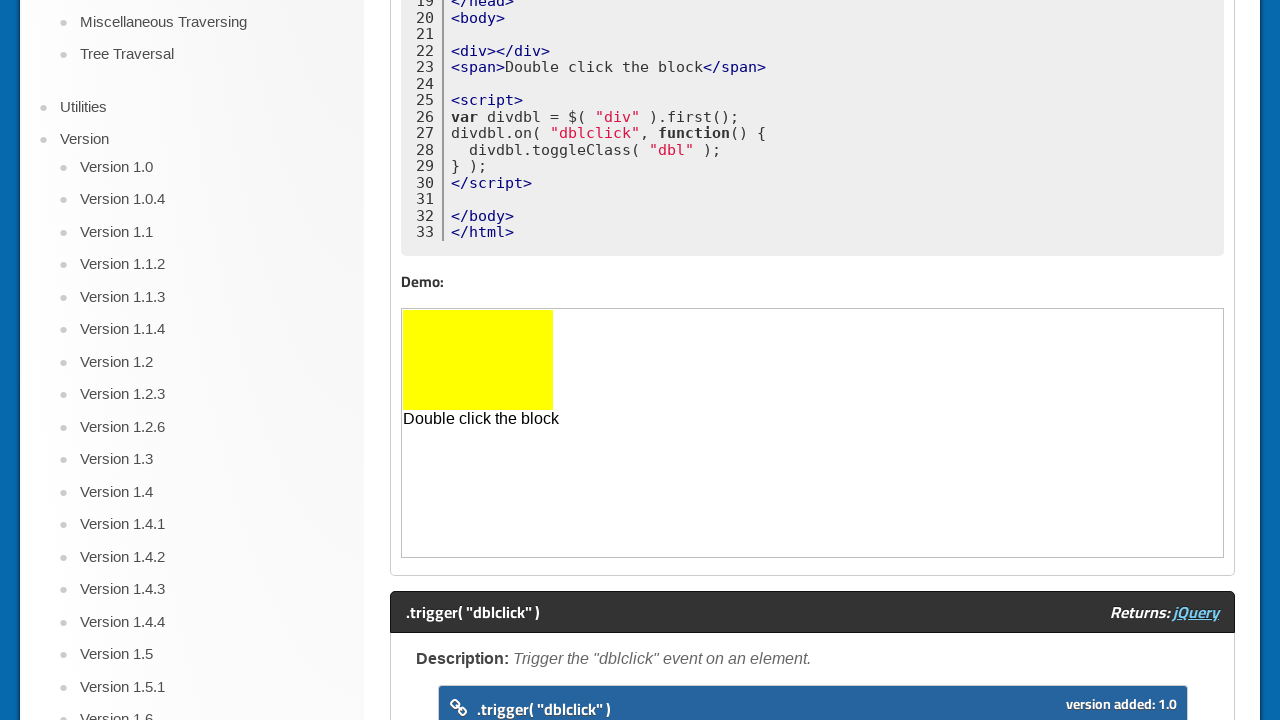

Scrolled page to top
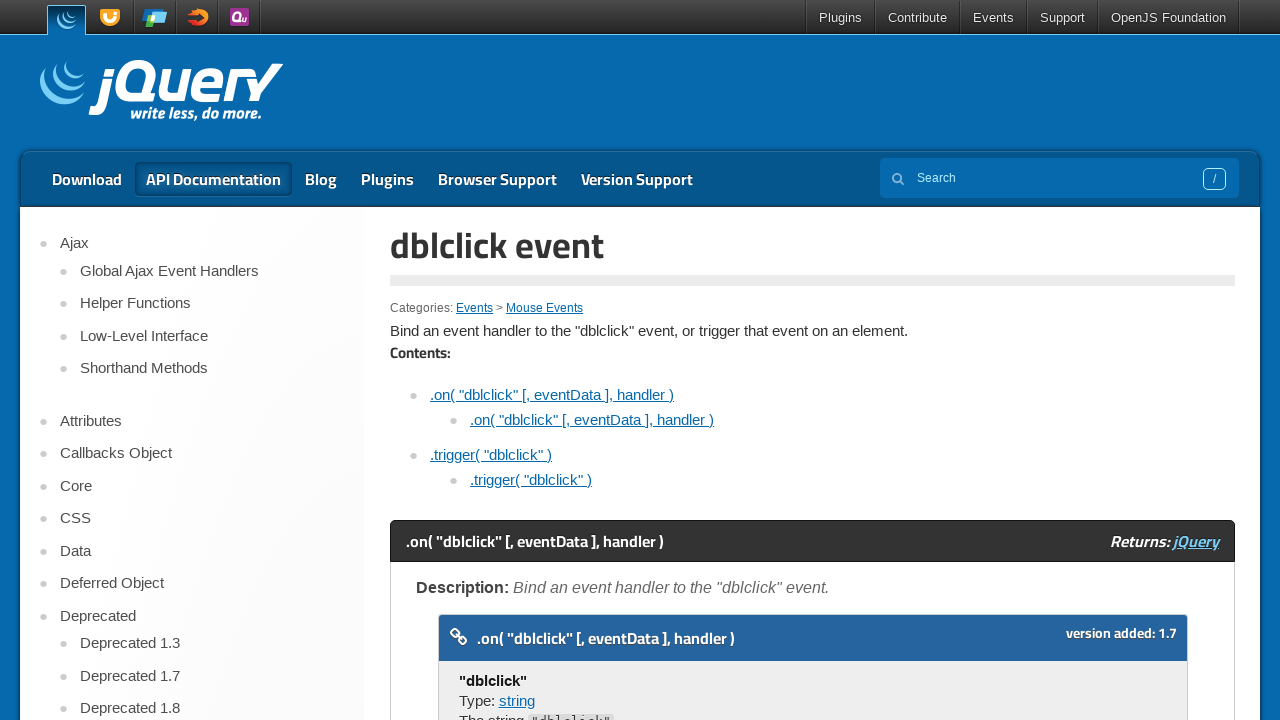

Typed color code 'rgb(255, 255, 0)' into search box on input[name='s']
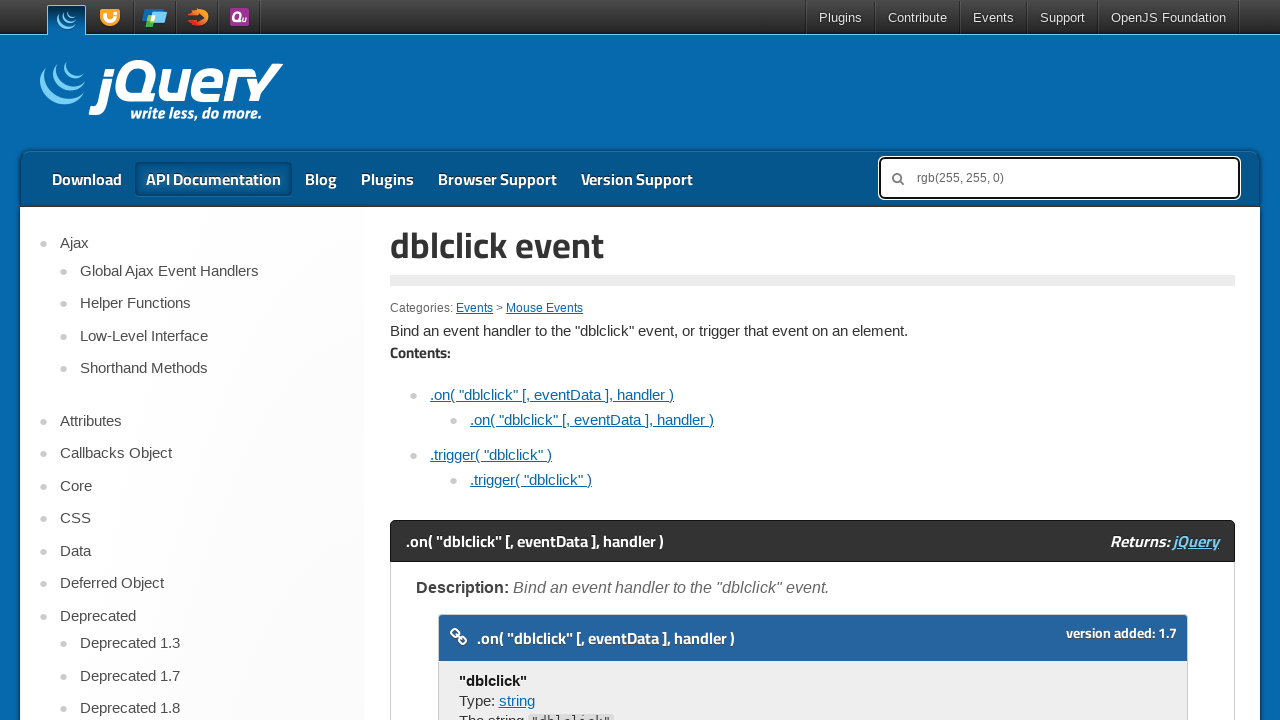

Scrolled down 500 pixels to find book link
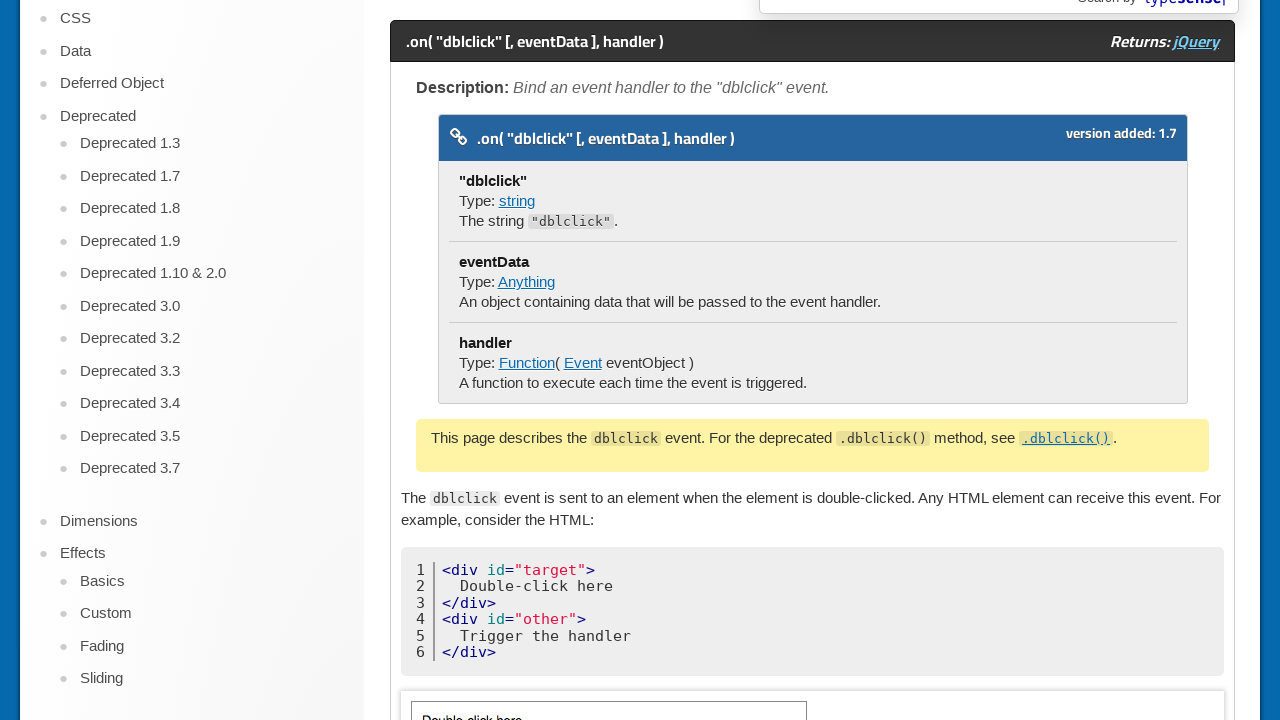

Clicked on 'jQuery in Action' book link at (640, 438) on a[href='https://www.manning.com/books/jquery-in-action-third-edition']
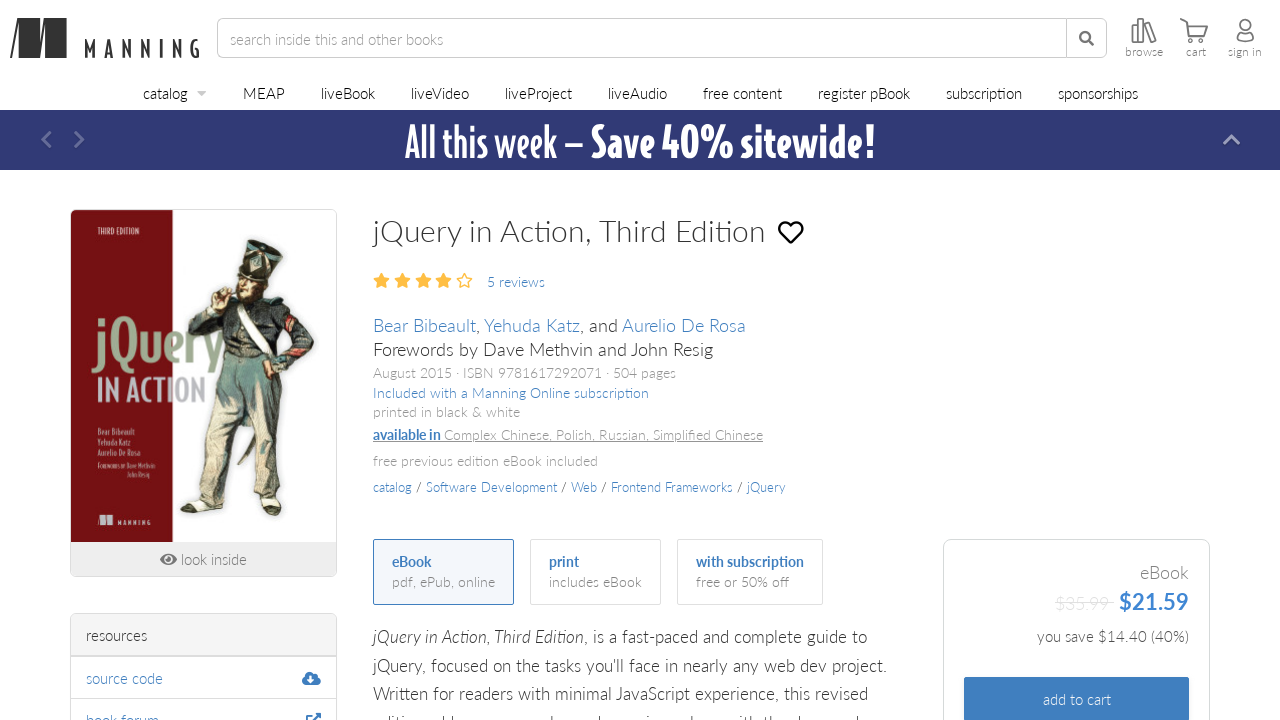

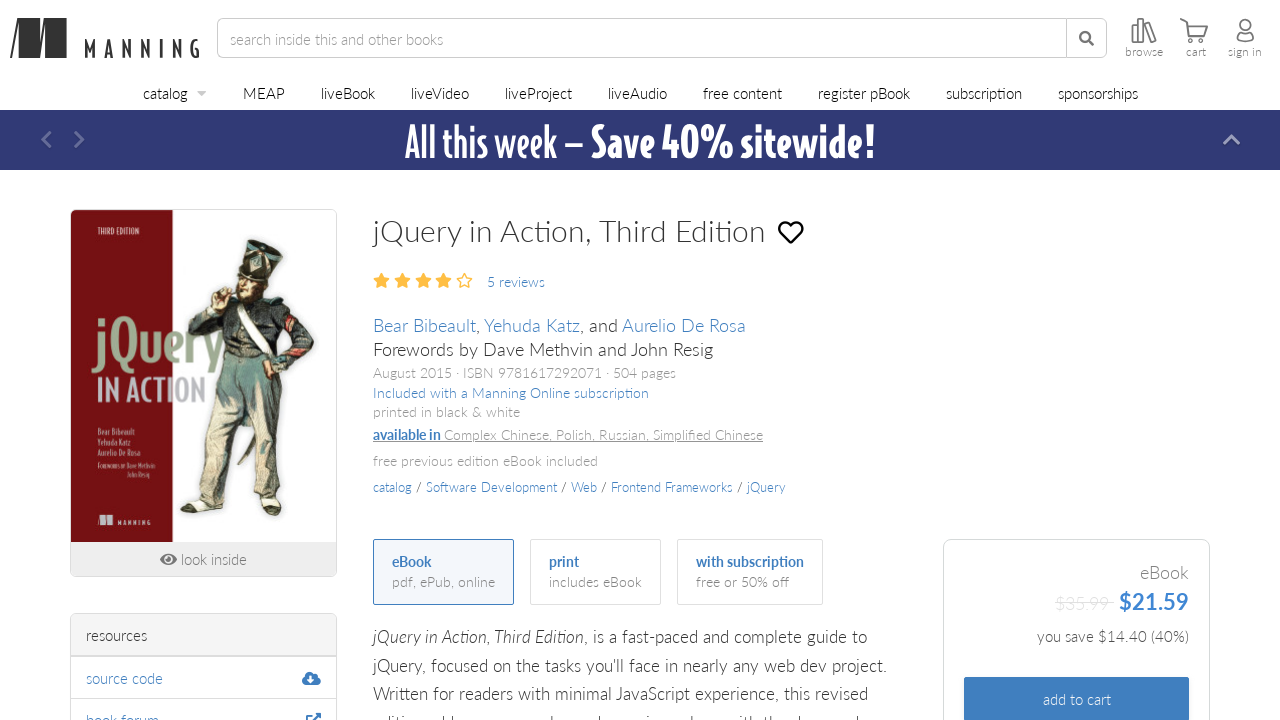